Tests keyboard actions on a text comparison website by entering text in the first input box, selecting all (Ctrl+A), copying (Ctrl+C), tabbing to the second input box, and pasting (Ctrl+V) the text.

Starting URL: https://text-compare.com/

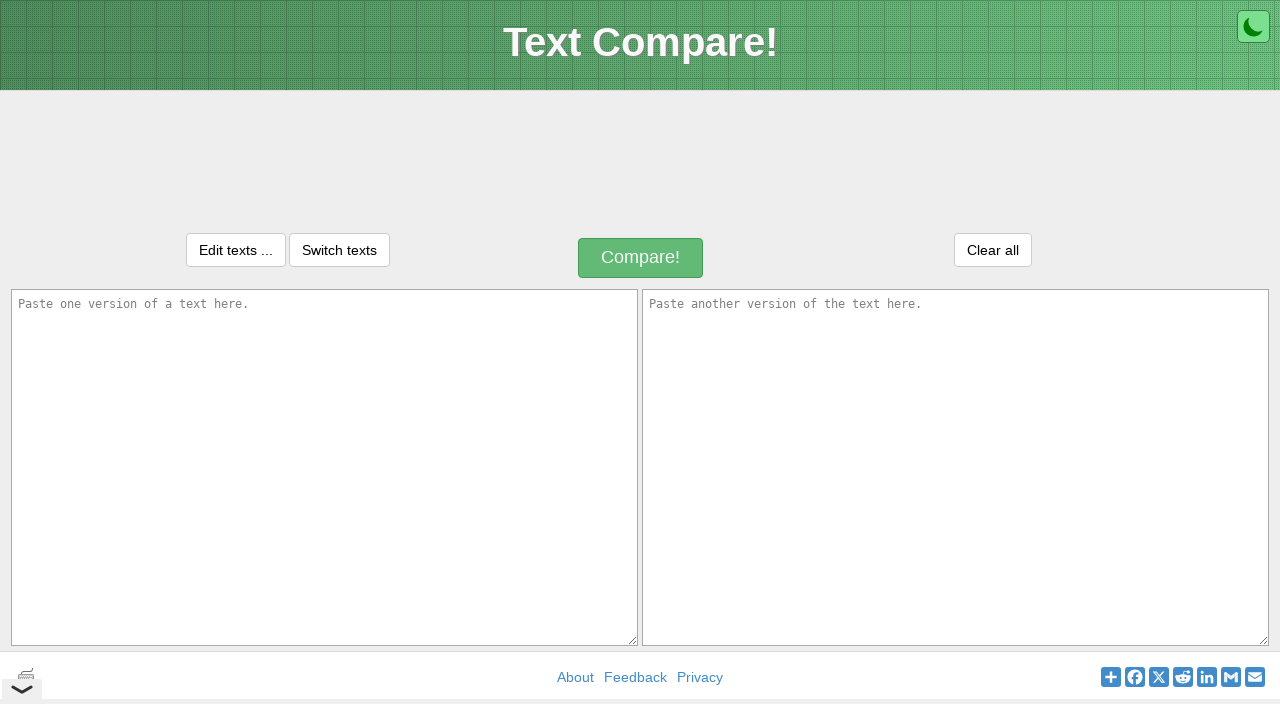

Scrolled Compare button into view to ensure input areas are visible
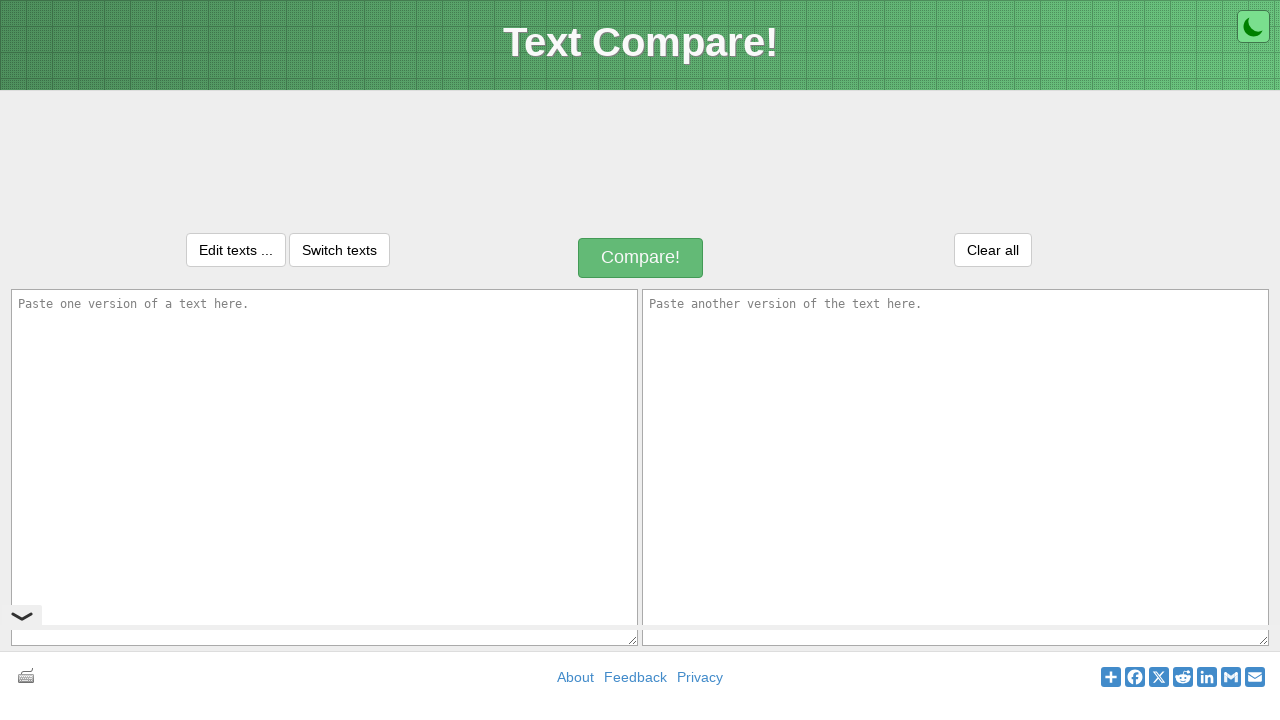

Entered sample text in the first input box on #inputText1
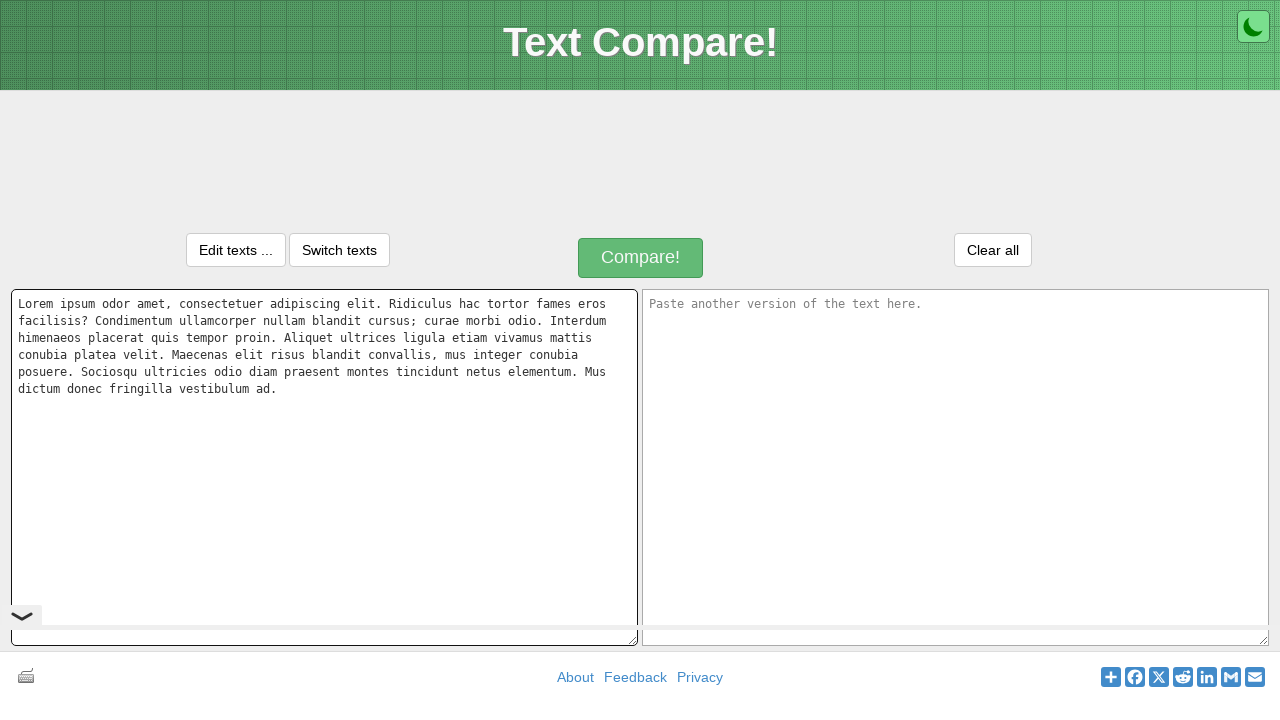

Clicked on the first input box to ensure it's focused at (324, 467) on #inputText1
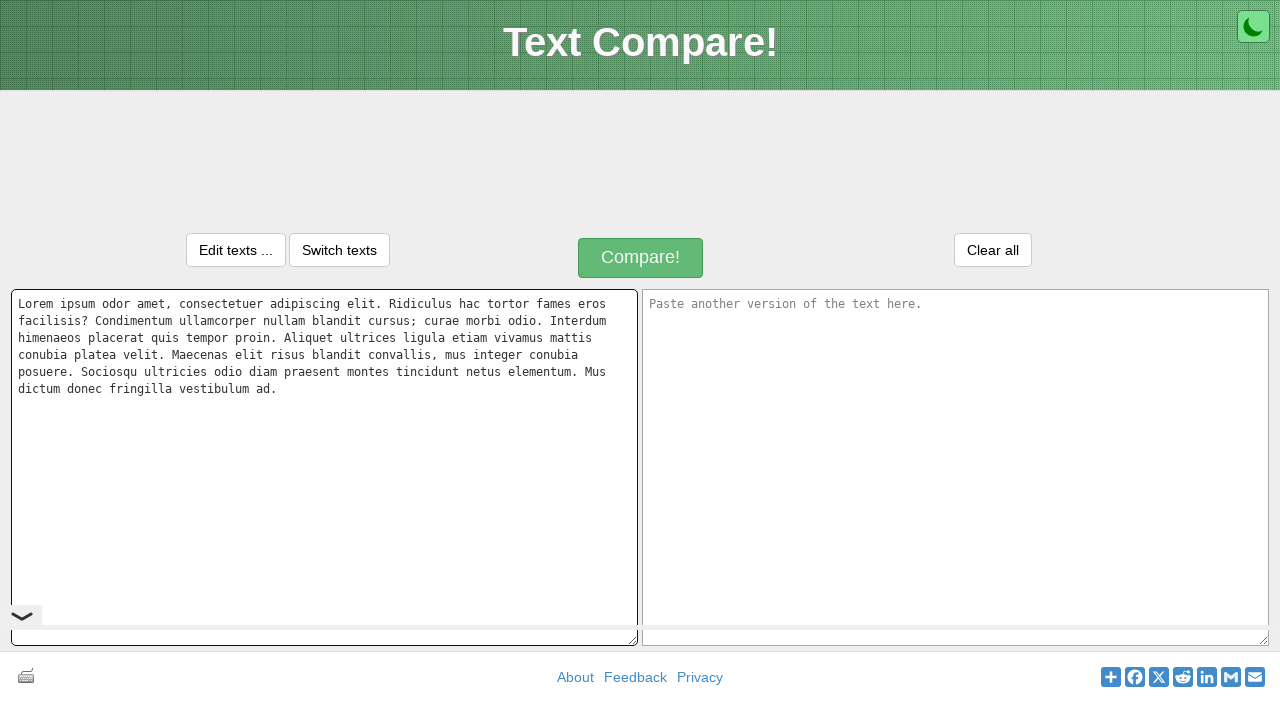

Selected all text in the first input box using Ctrl+A
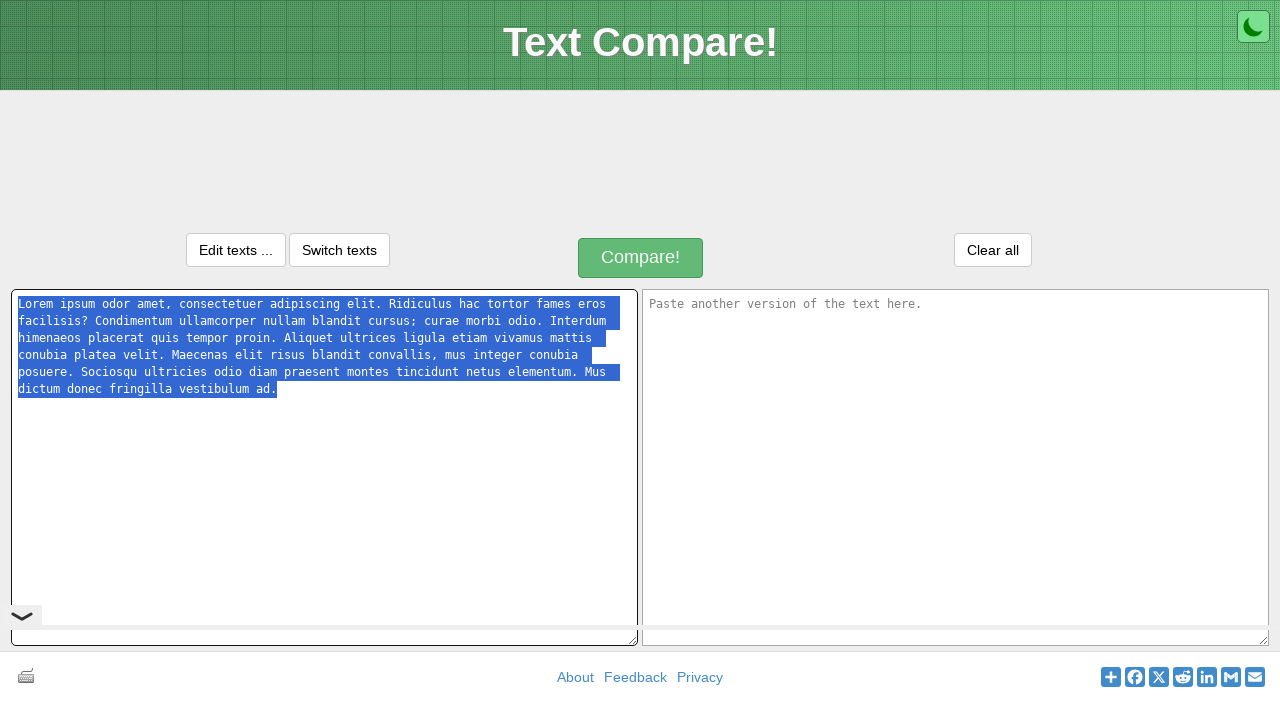

Copied selected text using Ctrl+C
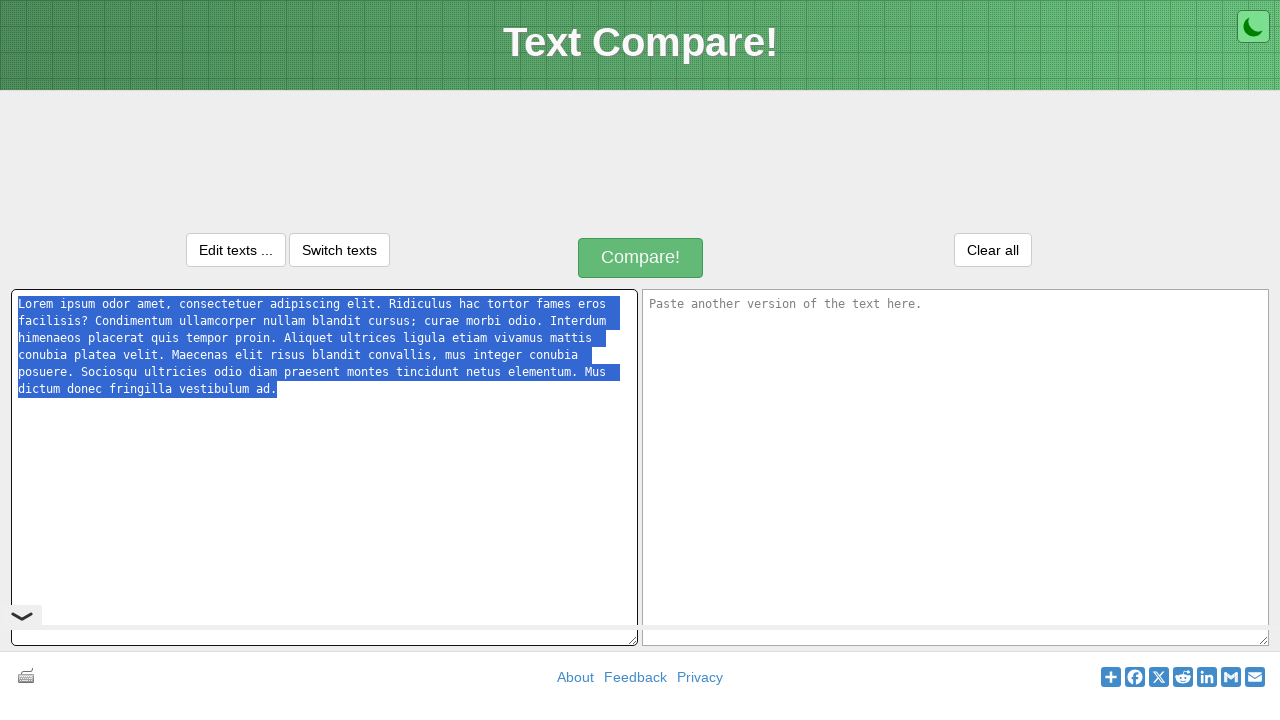

Tabbed to the second input box
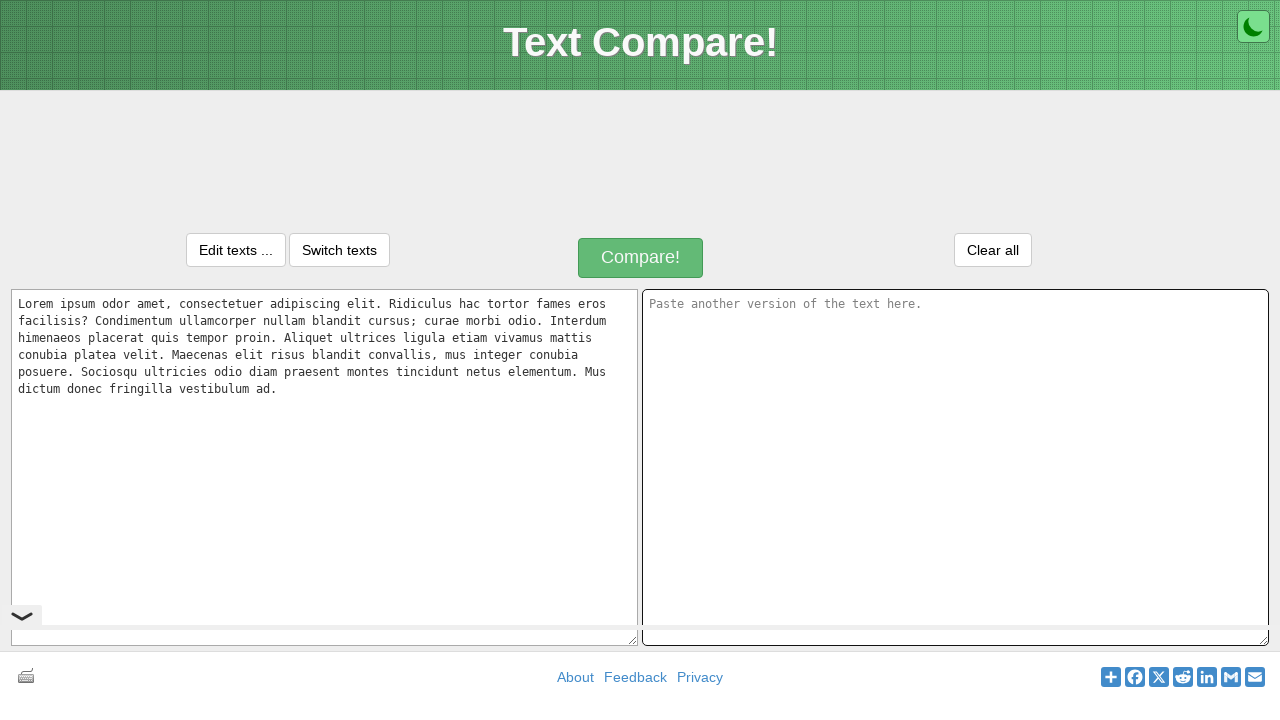

Pasted the copied text into the second input box using Ctrl+V
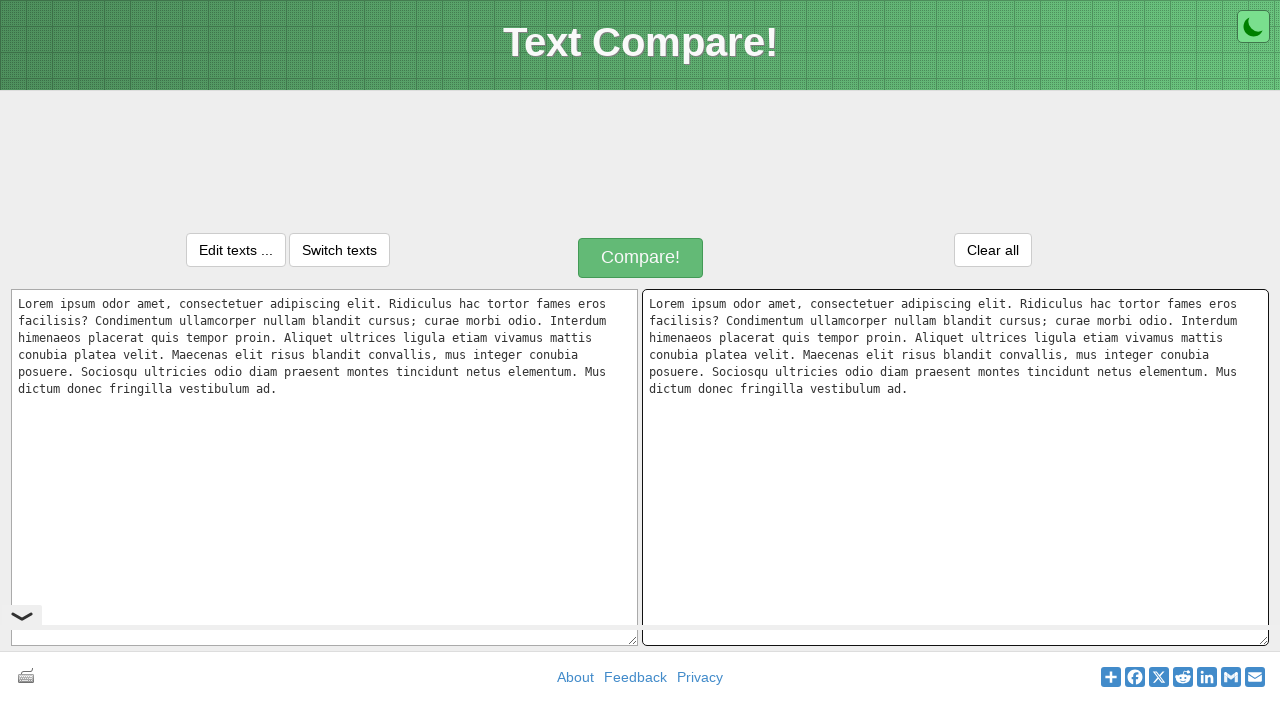

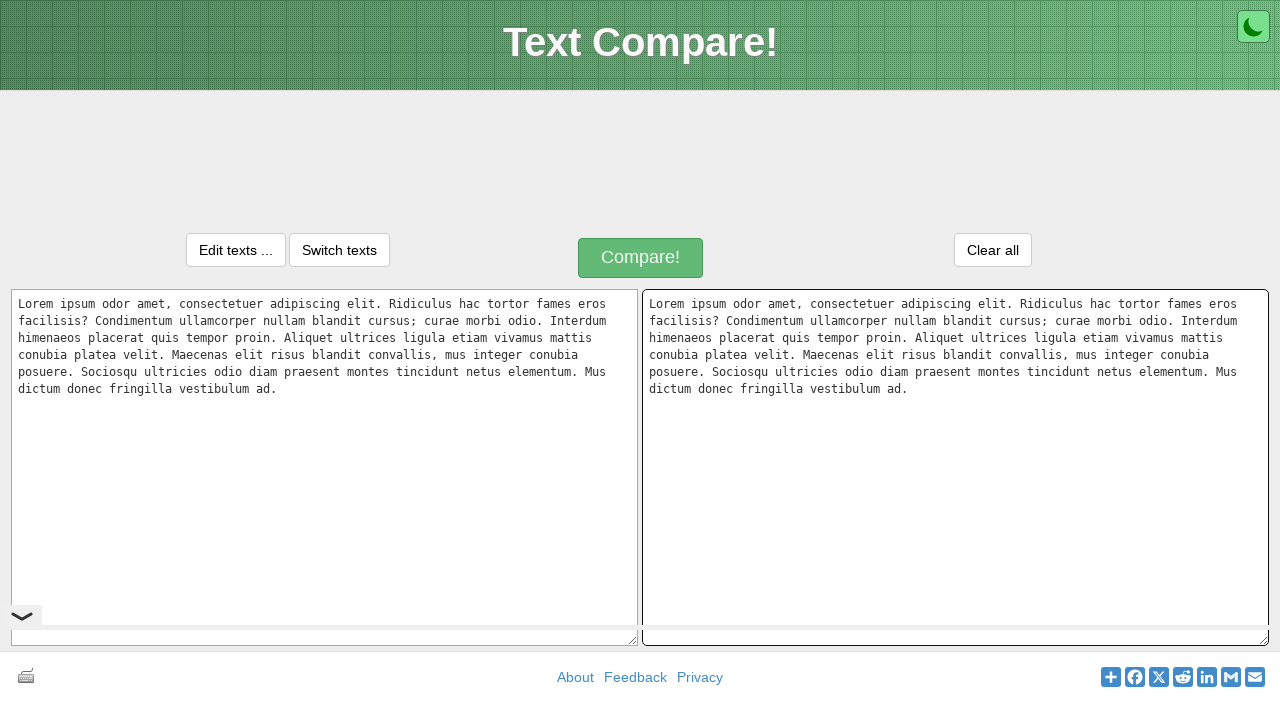